Tests a math quiz form by calculating a mathematical expression, filling the answer, selecting checkboxes and radio buttons, and submitting the form

Starting URL: http://suninjuly.github.io/math.html

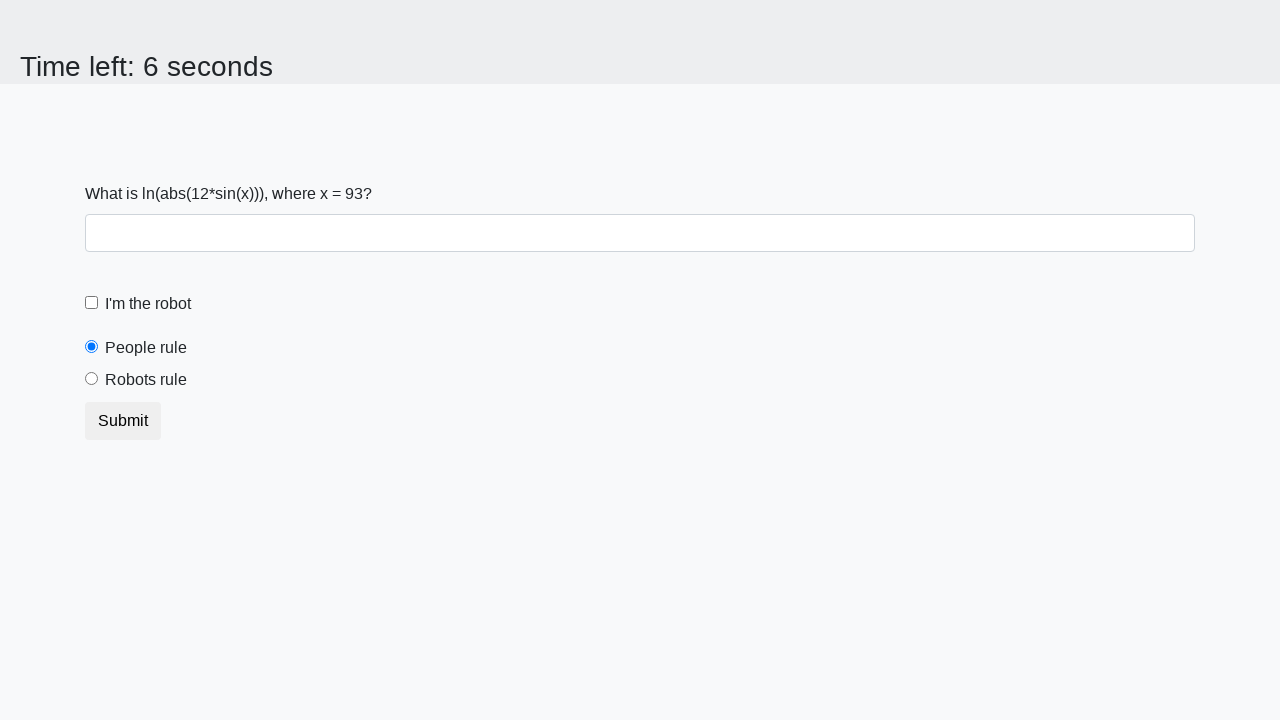

Retrieved x value from the math quiz form
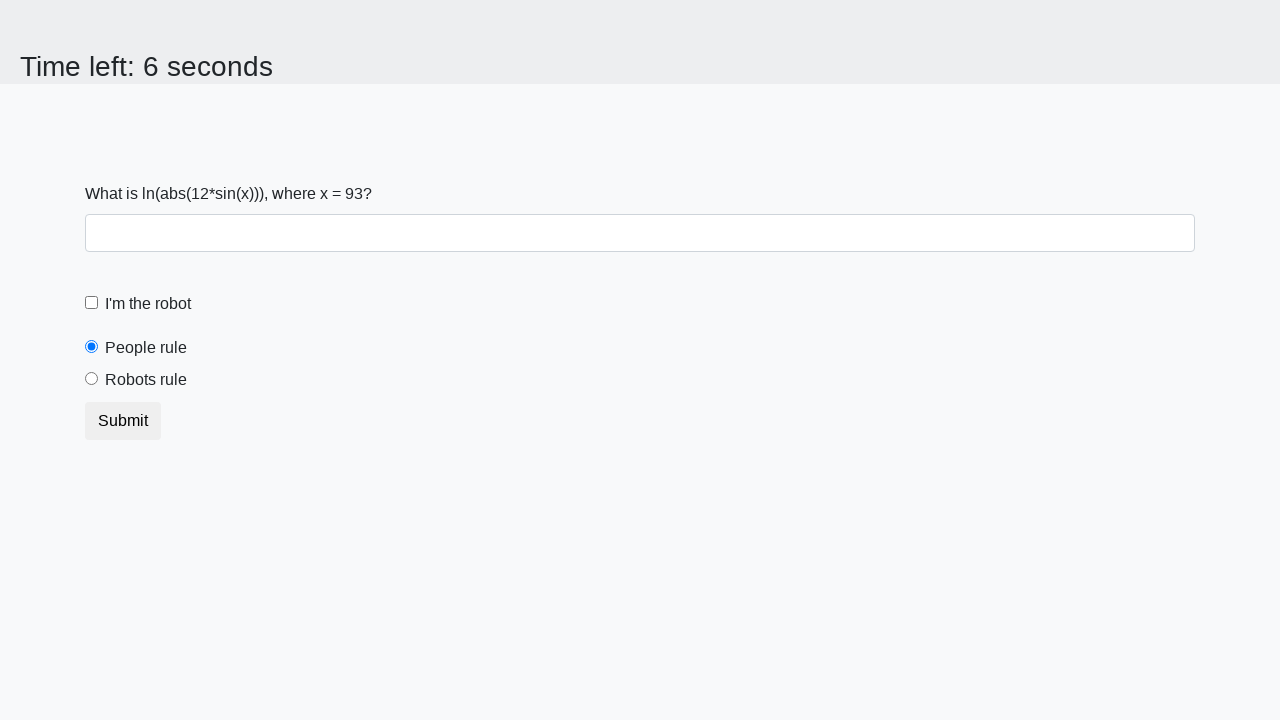

Calculated answer using formula: log(abs(12 * sin(93))) = 2.4318034461549822
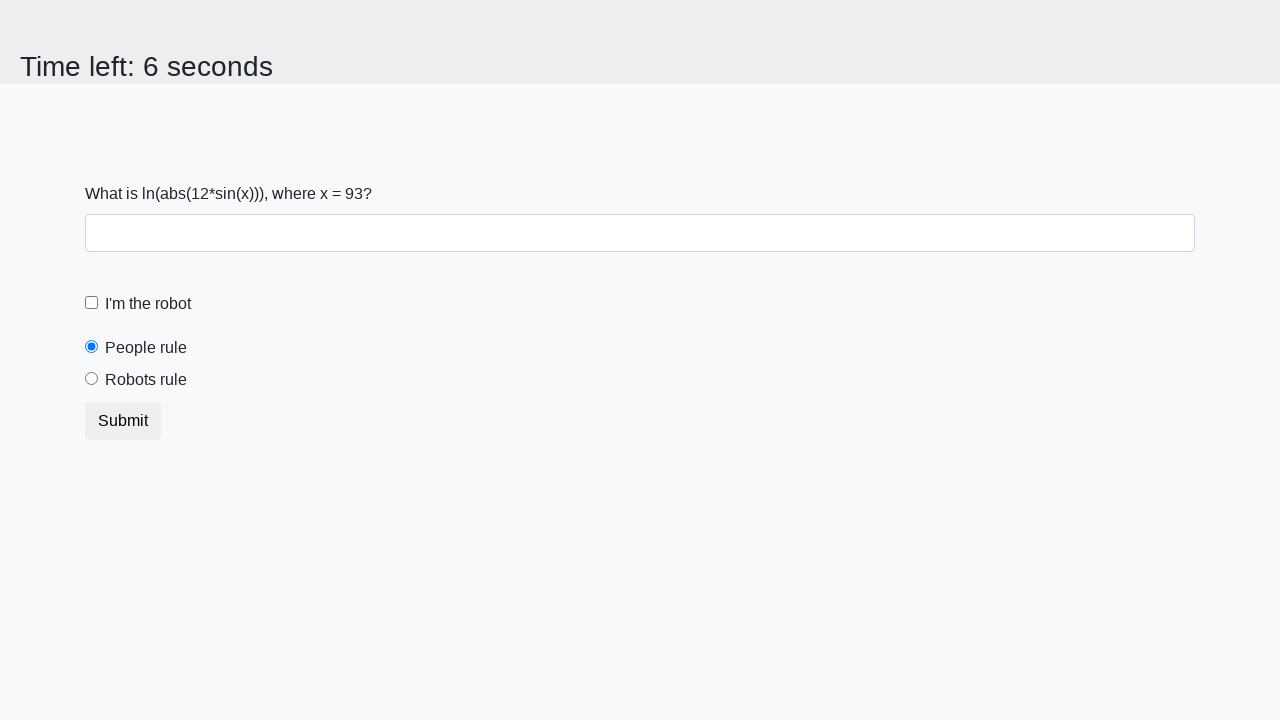

Filled answer field with calculated value: 2.4318034461549822 on #answer
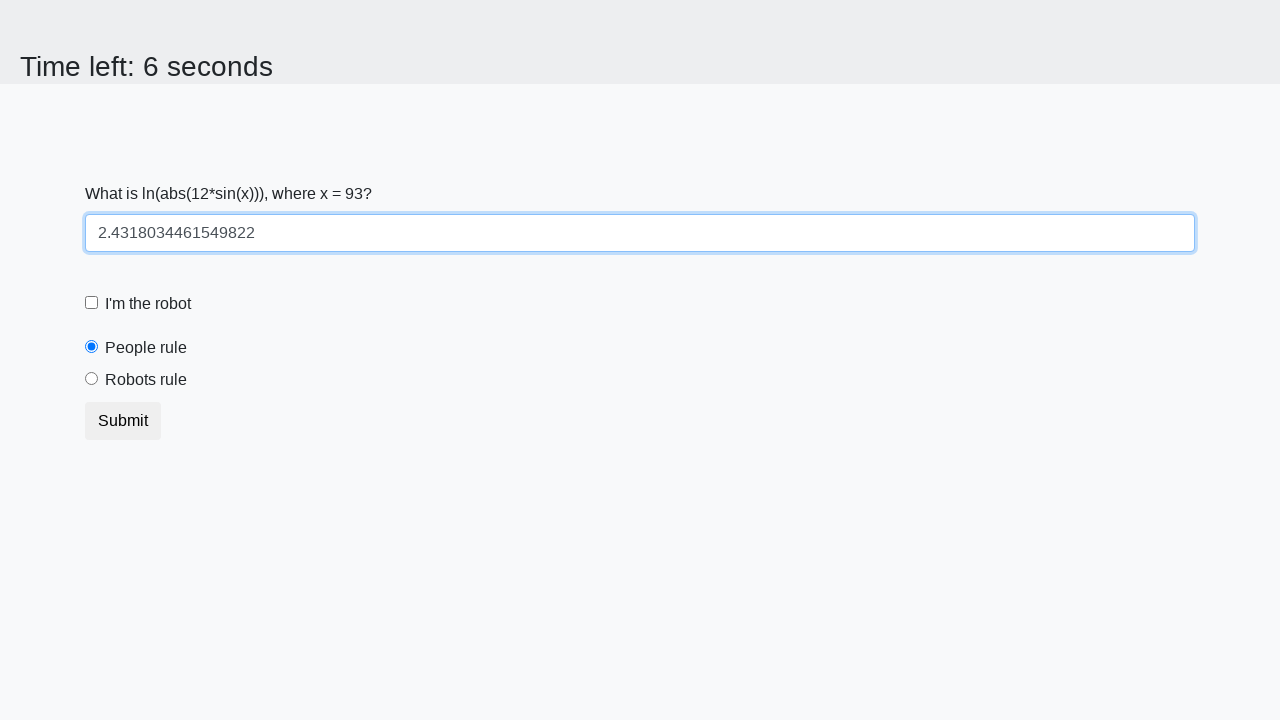

Clicked the robot checkbox at (92, 303) on #robotCheckbox
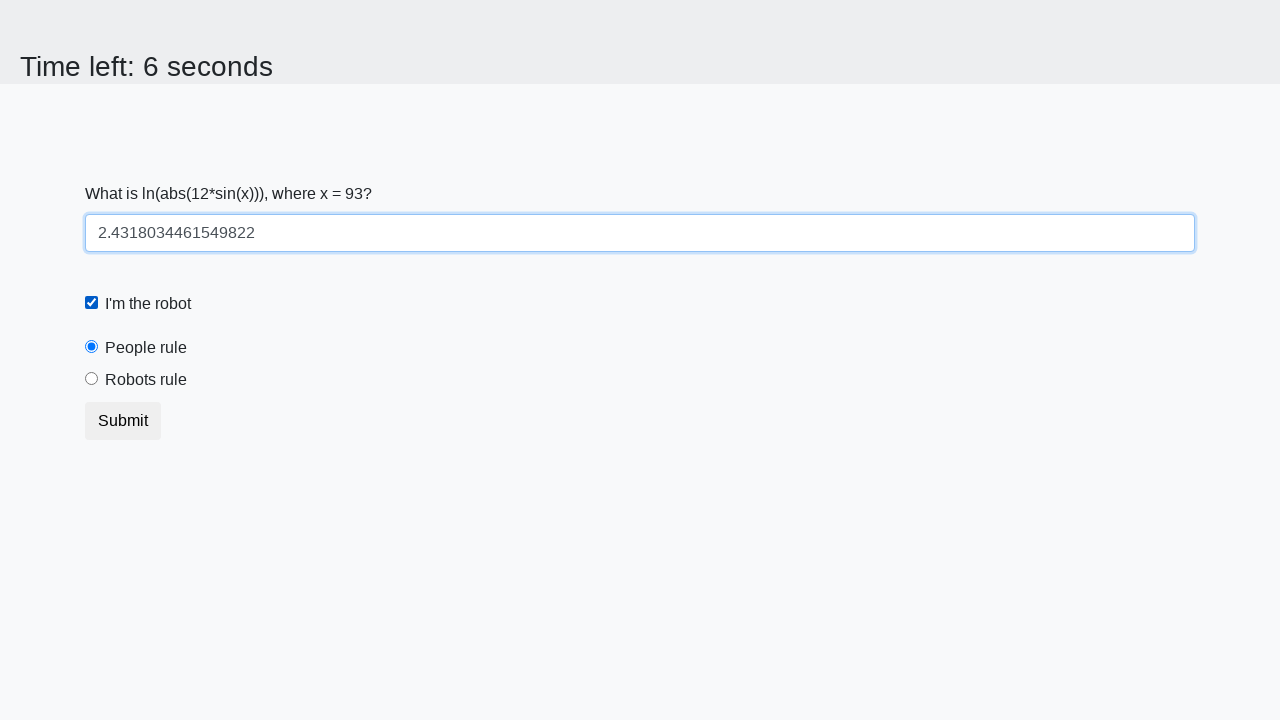

Selected 'robots rule' radio button at (92, 379) on #robotsRule
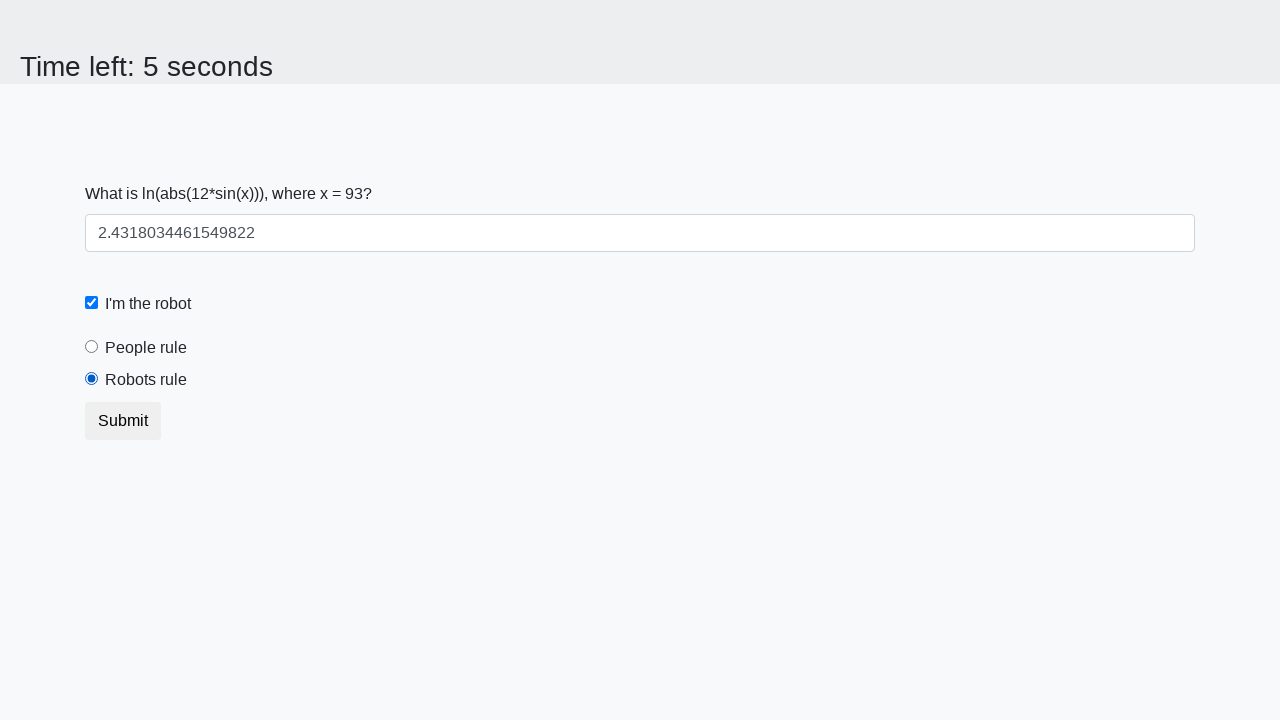

Clicked submit button to submit the form at (123, 421) on button.btn.btn-default
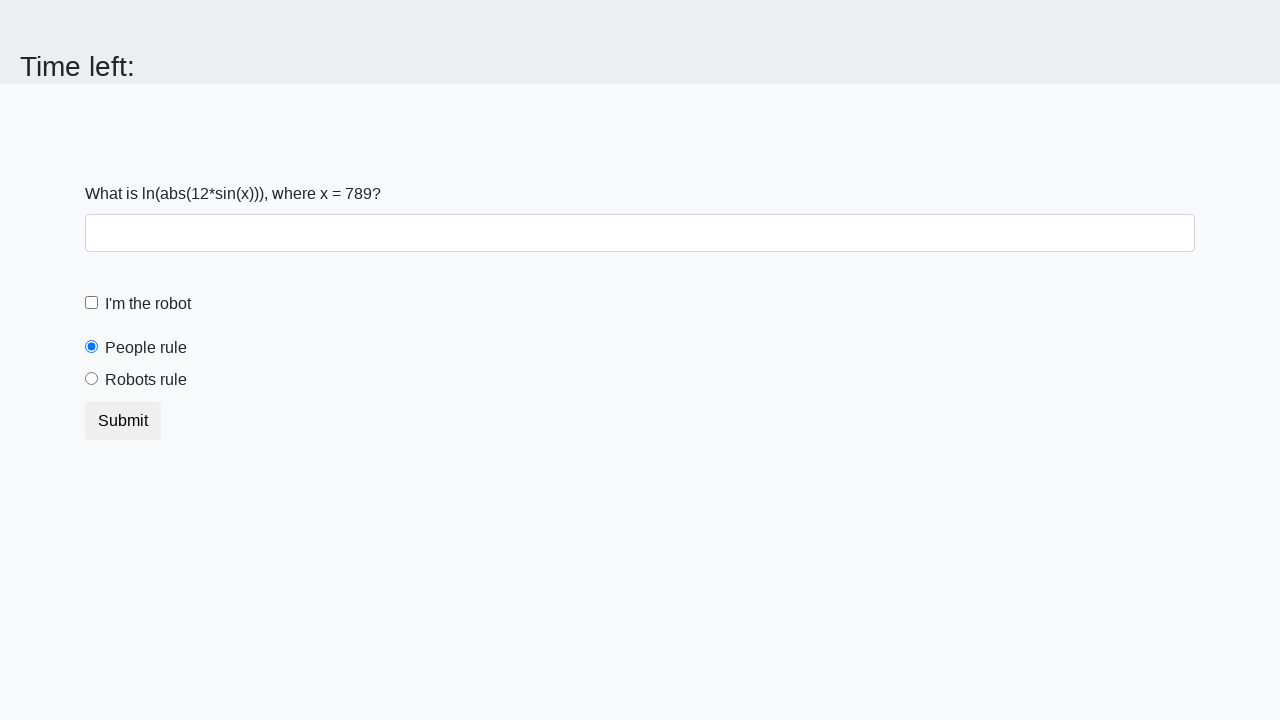

Waited for form submission to complete
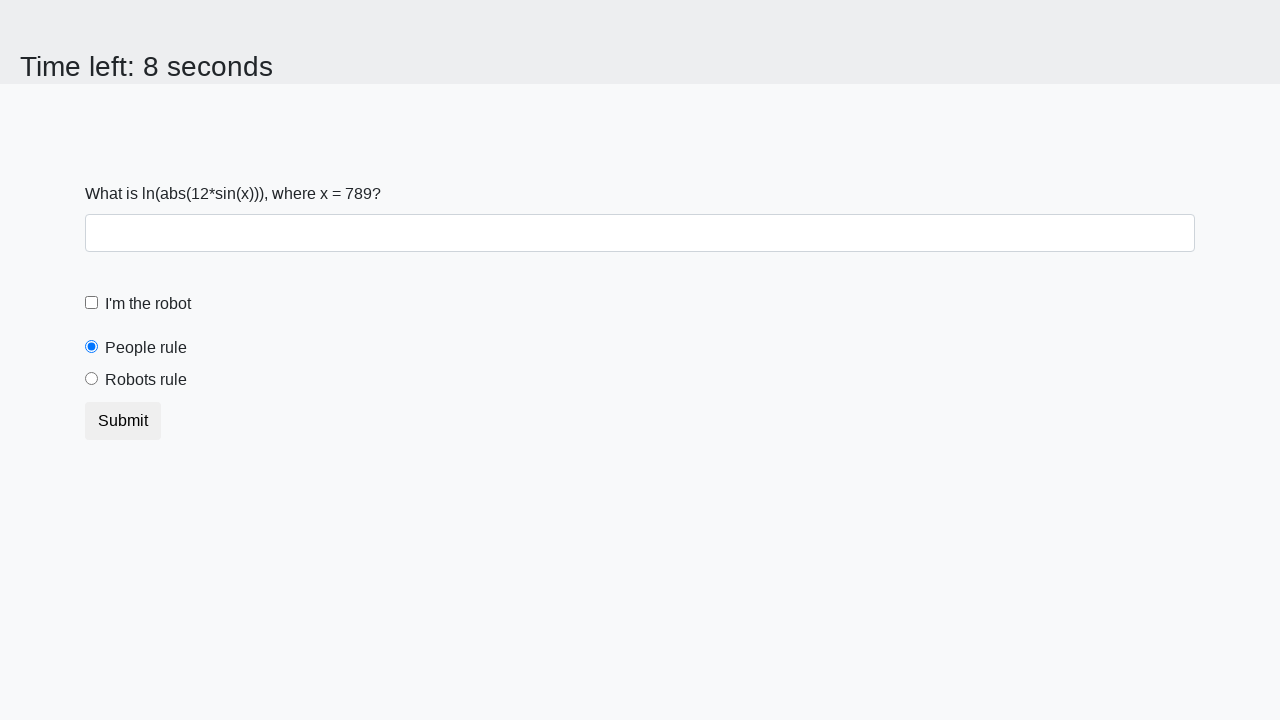

Retrieved radio button name attribute: ruler
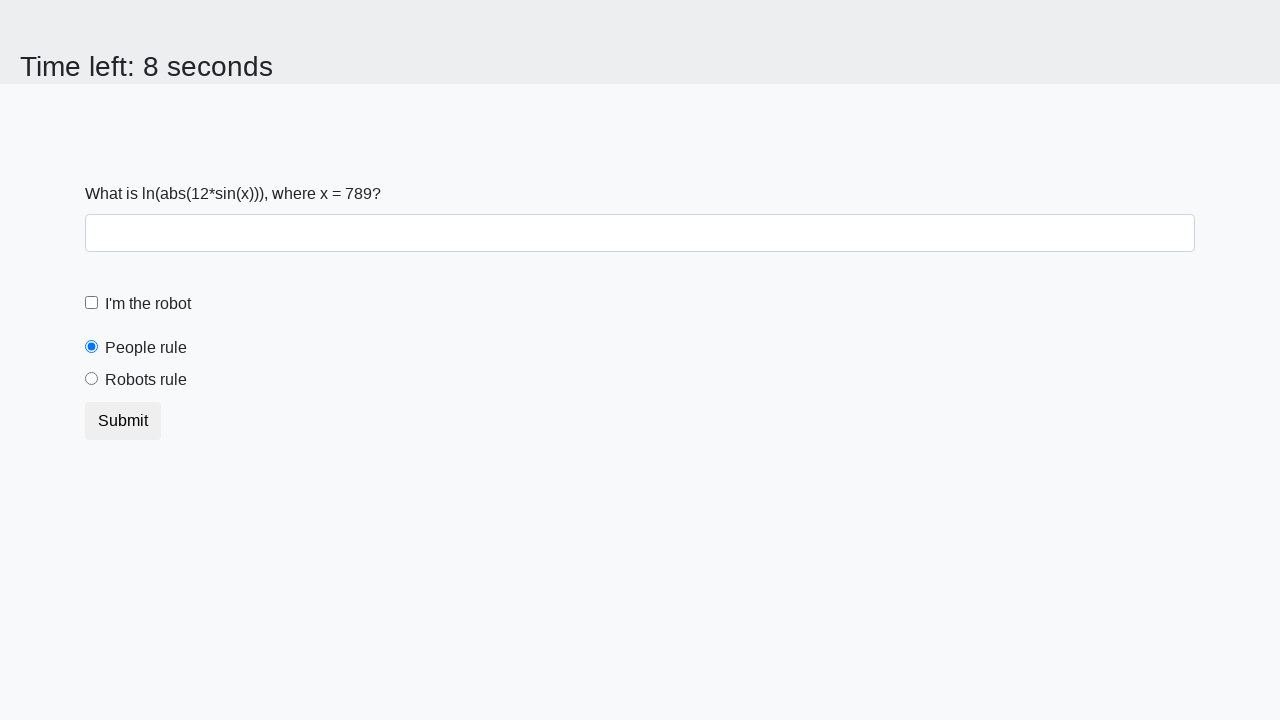

Retrieved 'people rule' radio checked state: 
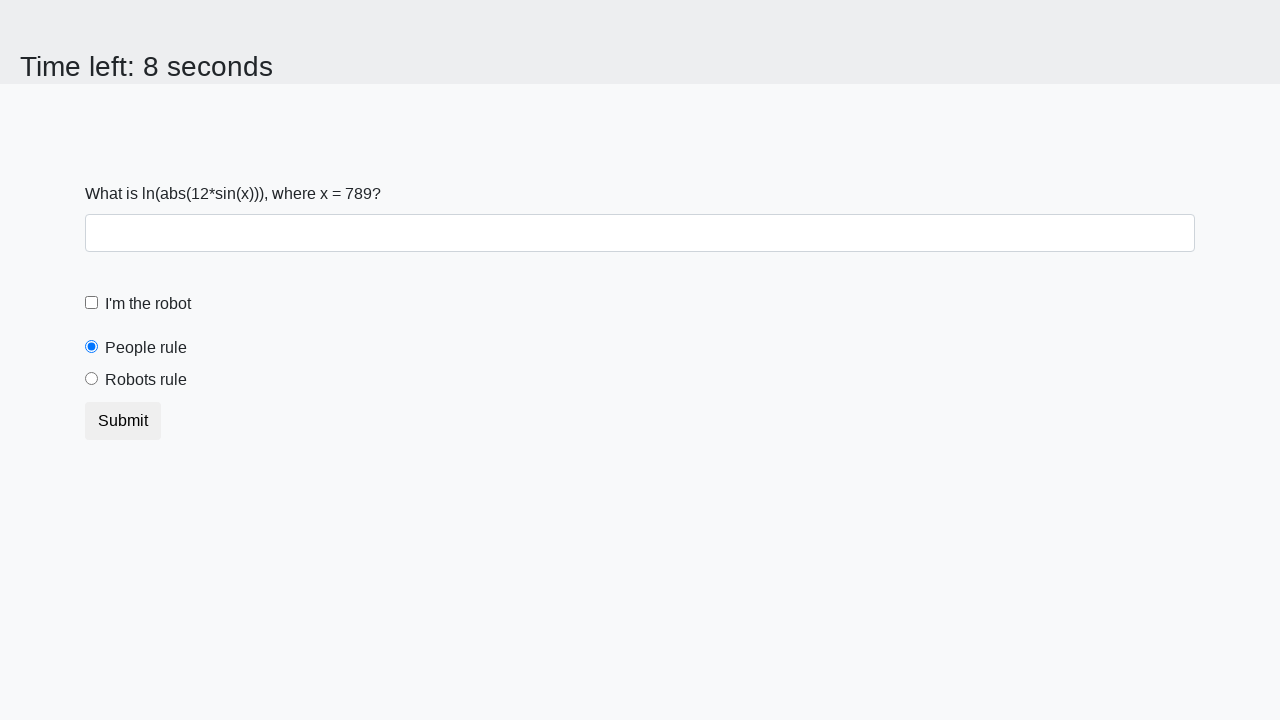

Verified that people rule radio is selected by default
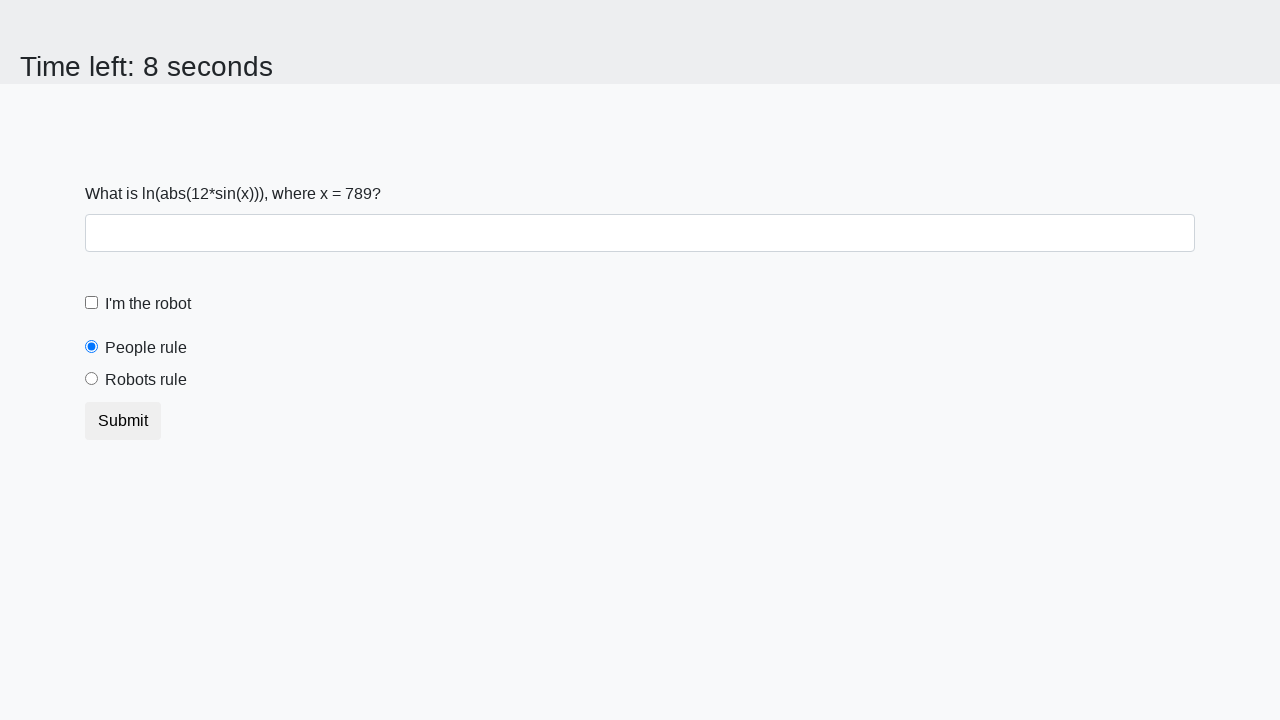

Retrieved 'people rule' radio href attribute: None
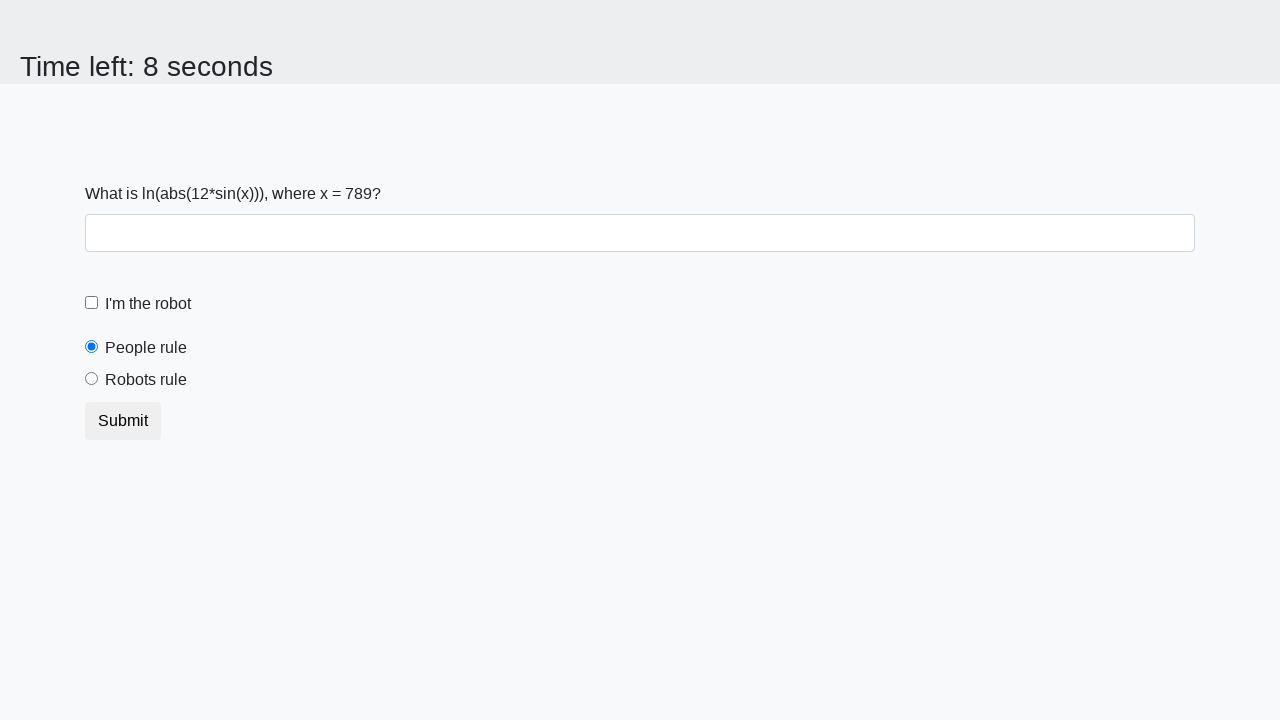

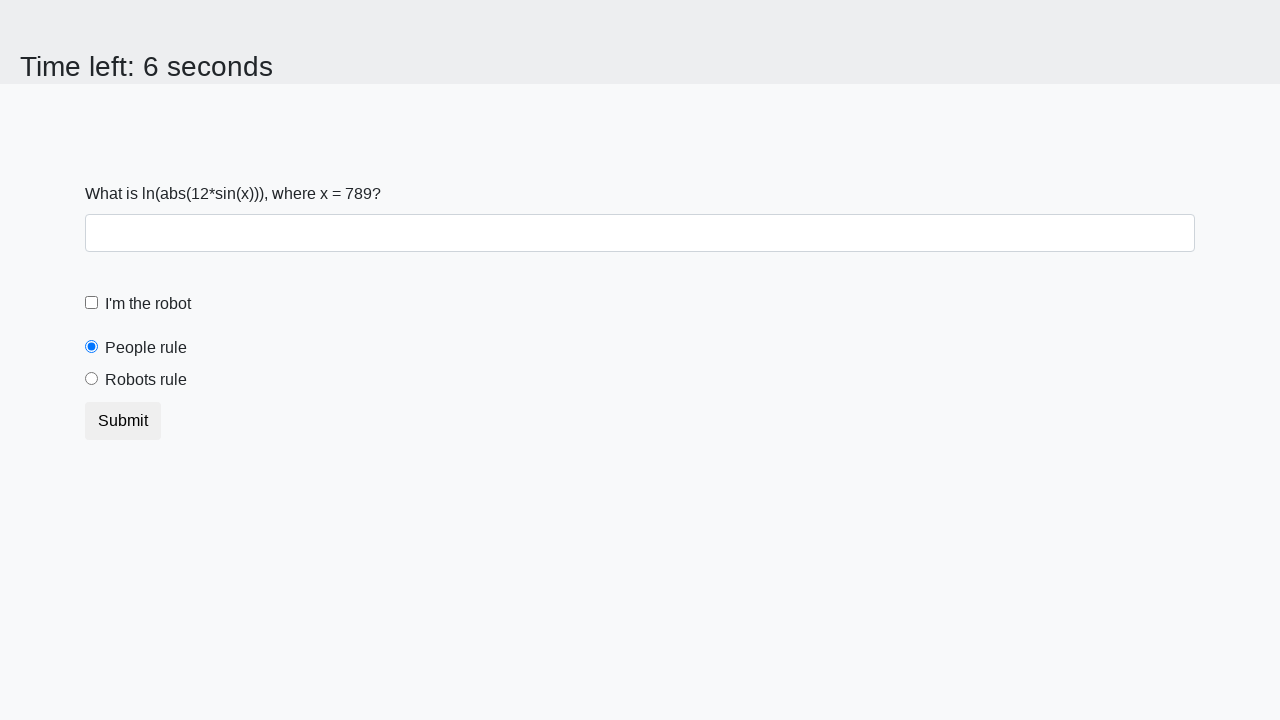